Tests checkbox functionality by clicking a checkbox and verifying it becomes selected

Starting URL: https://rahulshettyacademy.com/AutomationPractice/

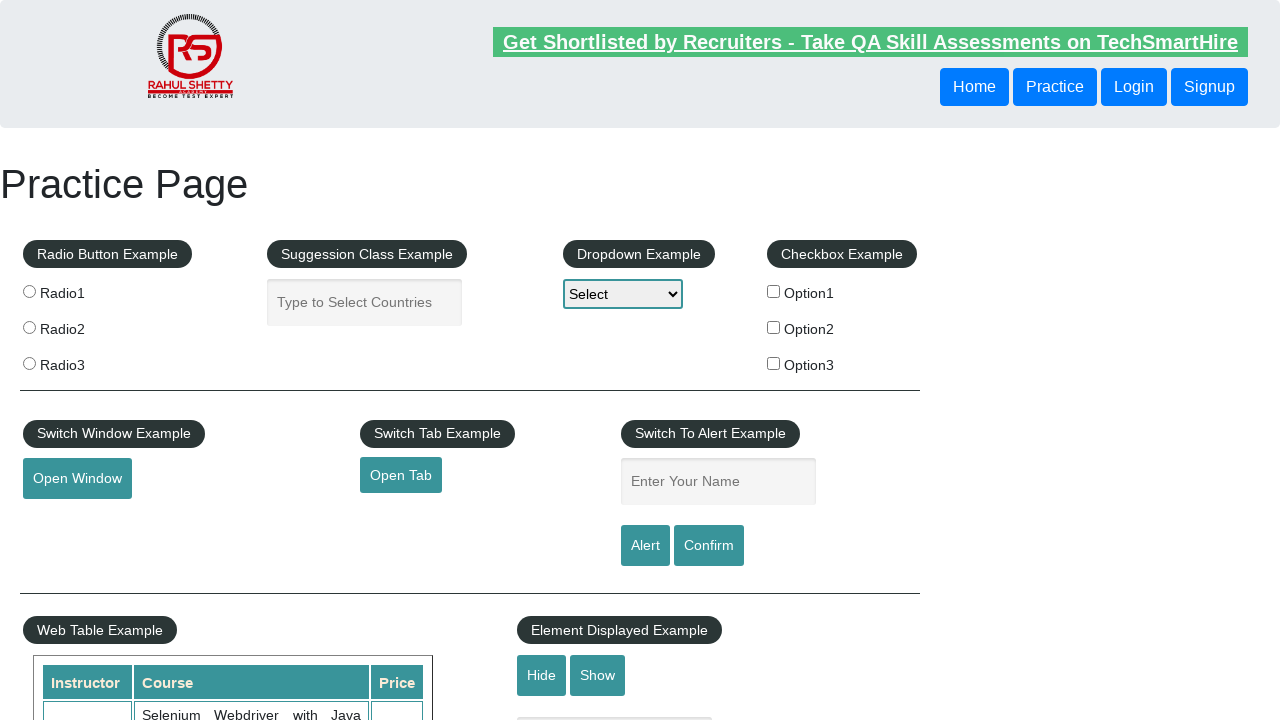

Clicked checkbox option 1 at (774, 291) on #checkBoxOption1
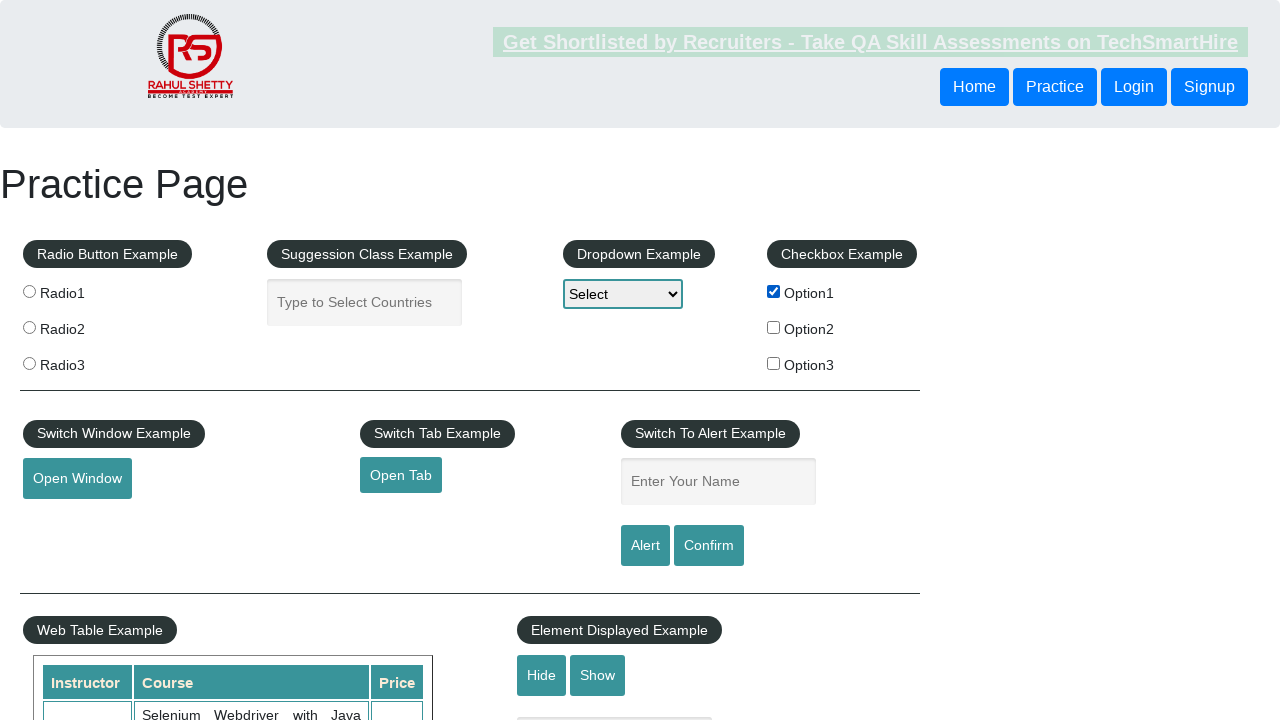

Verified checkbox option 1 is now selected
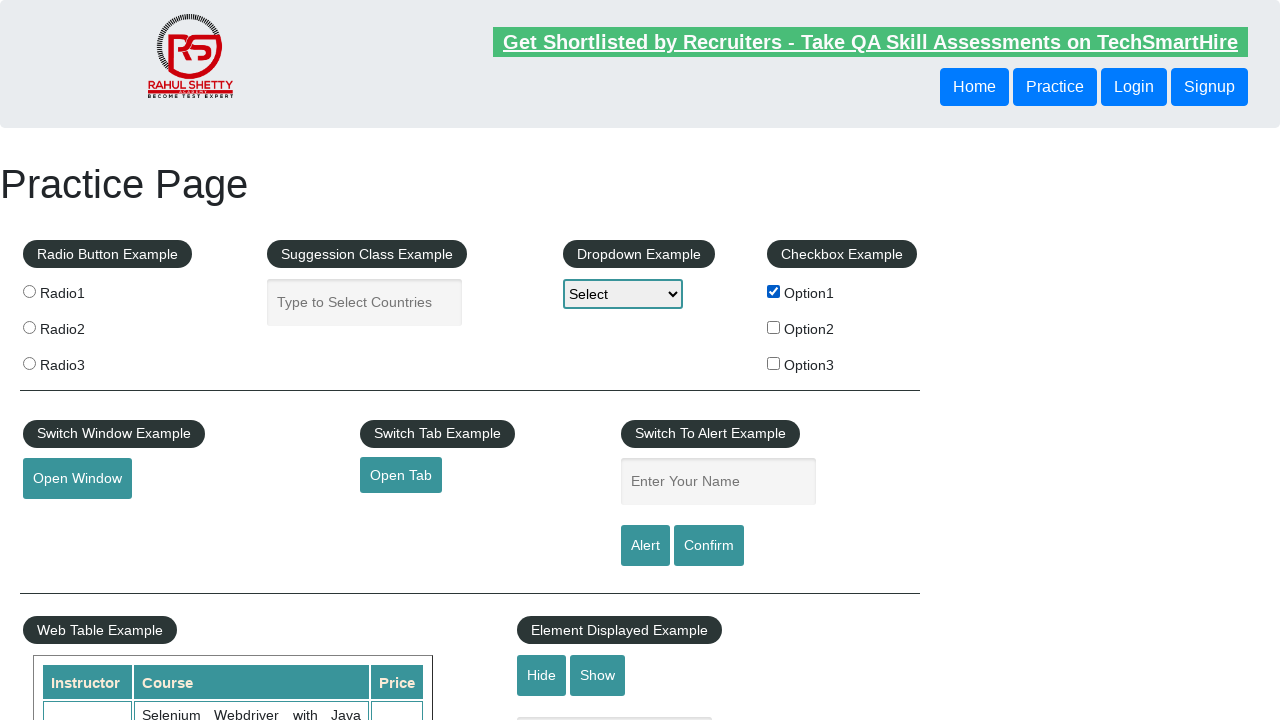

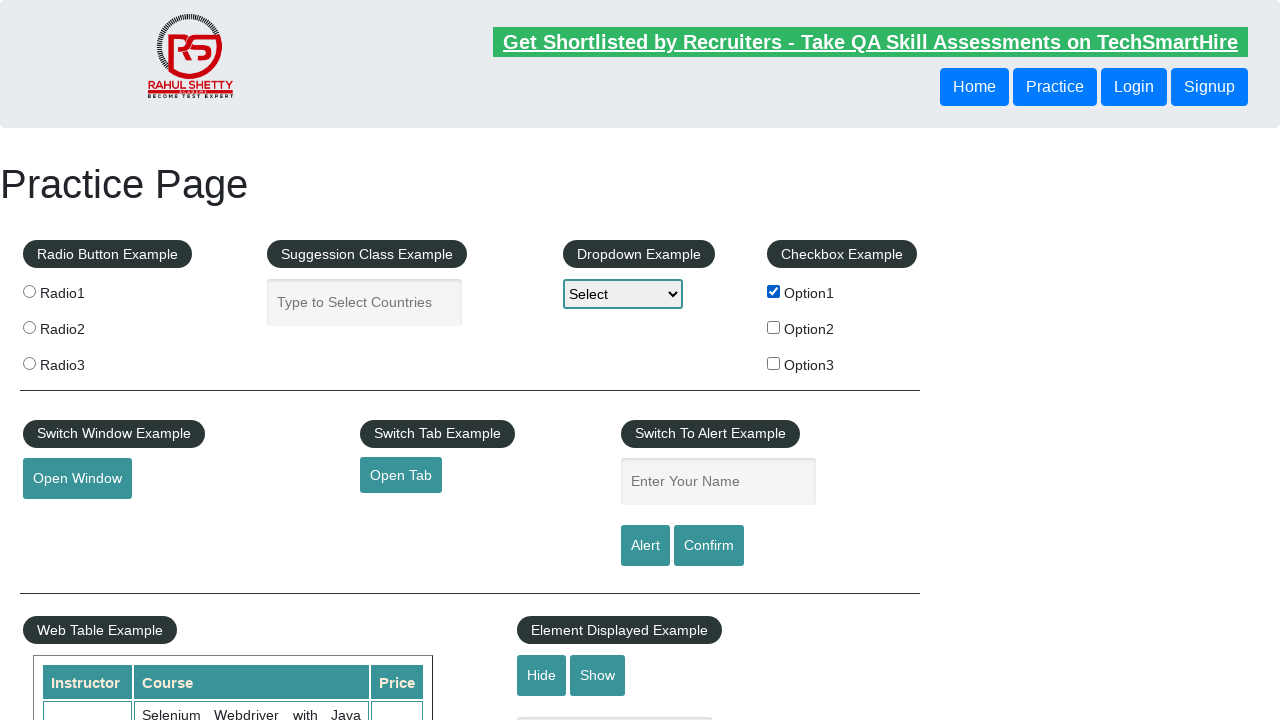